Tests mouse right-click functionality on a button element to trigger a context menu on a jQuery contextMenu demo page

Starting URL: http://swisnl.github.io/jQuery-contextMenu/demo.html

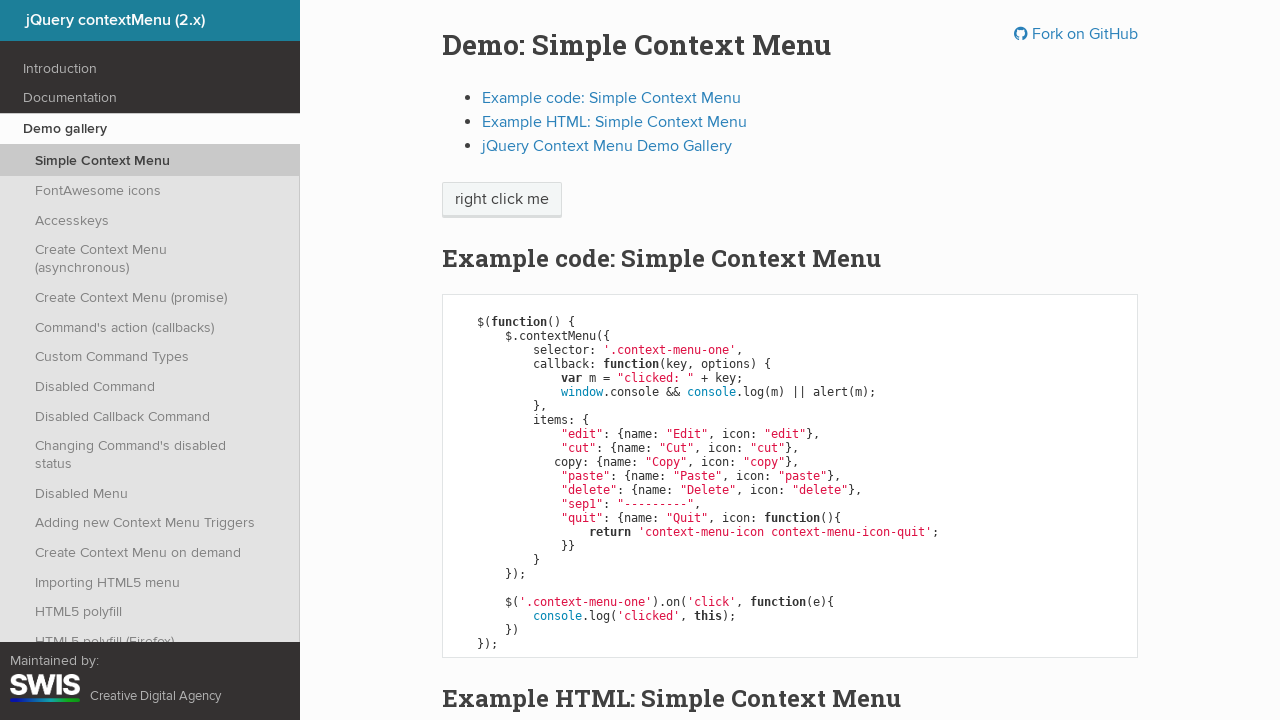

Located the button element with class 'btn-neutral'
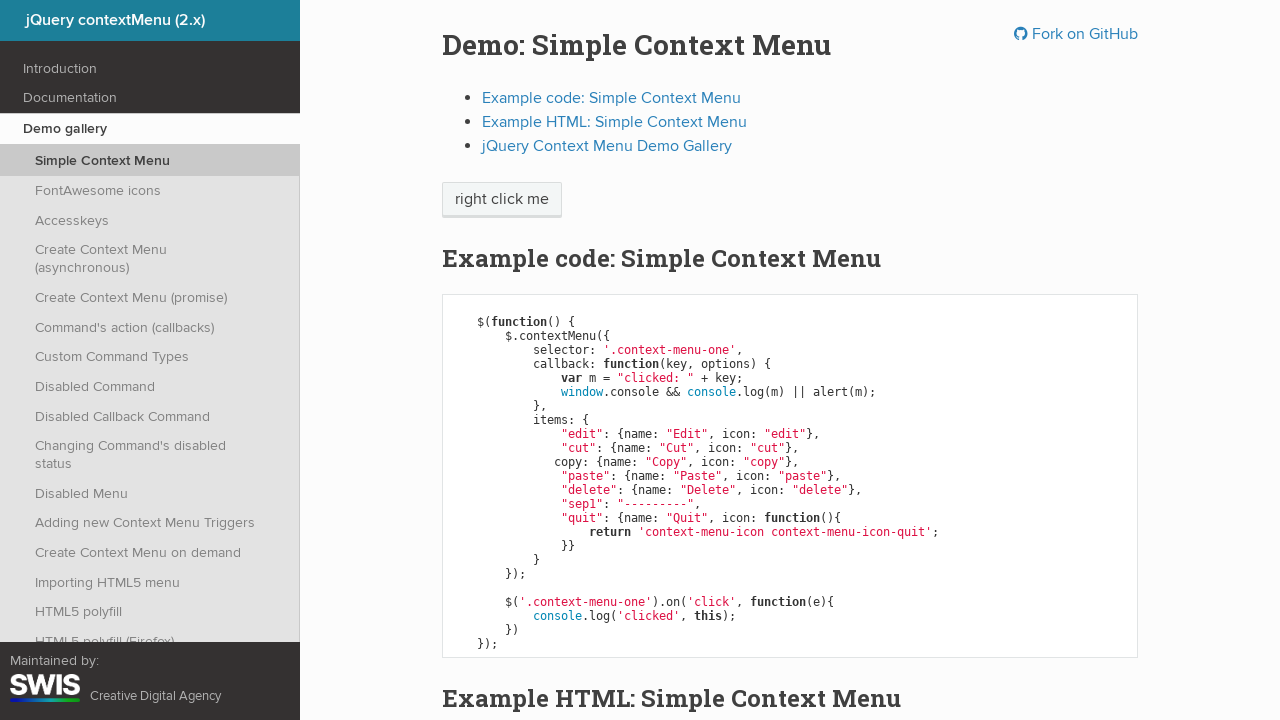

Performed right-click on the button element at (502, 200) on .btn-neutral
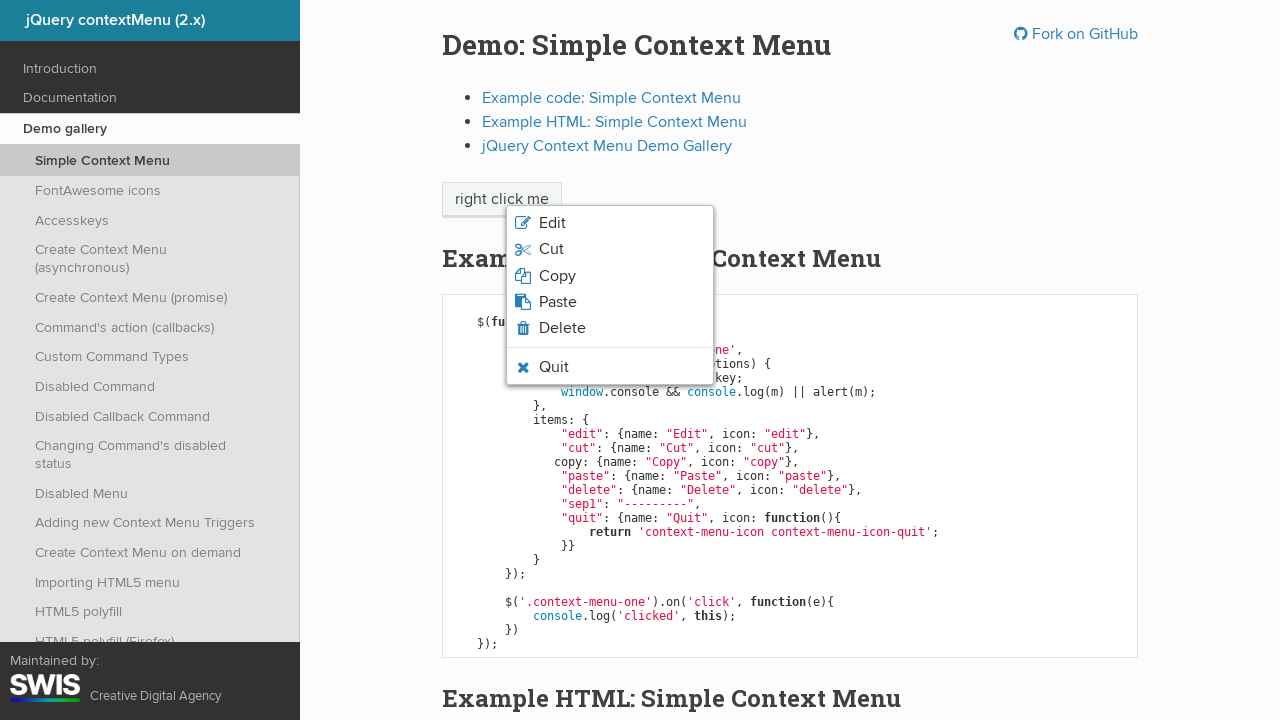

Context menu appeared after right-click
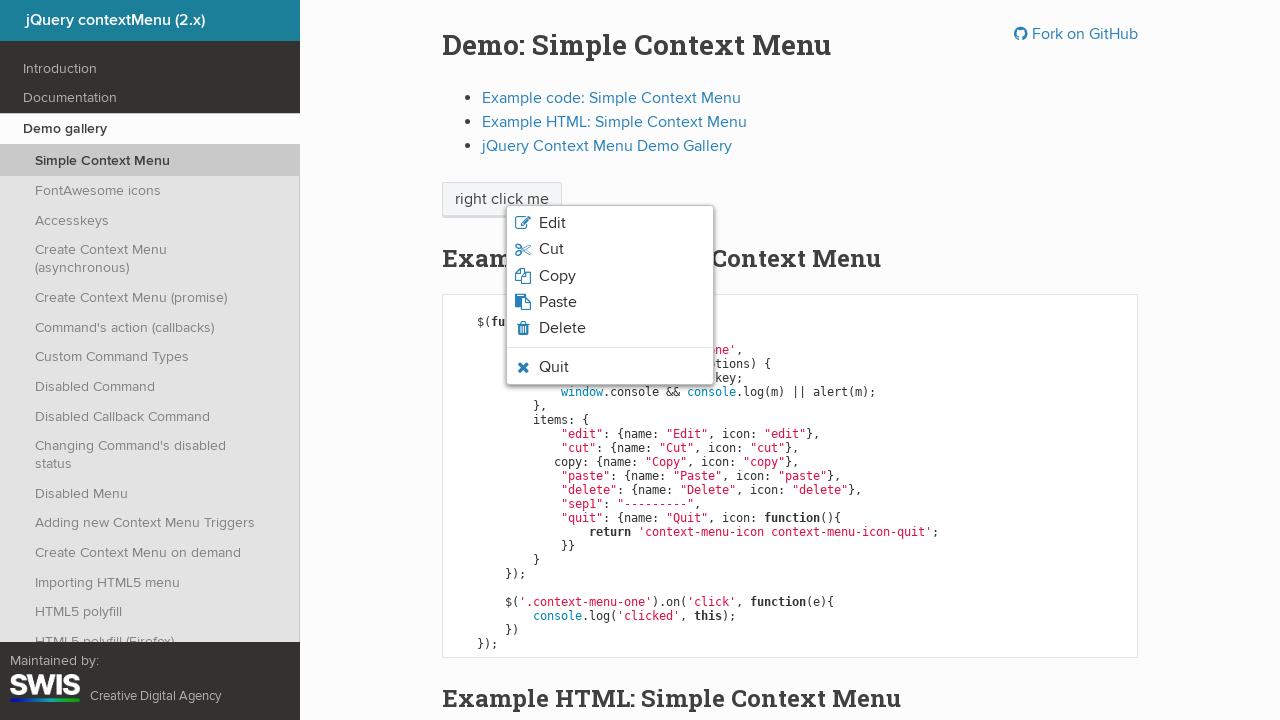

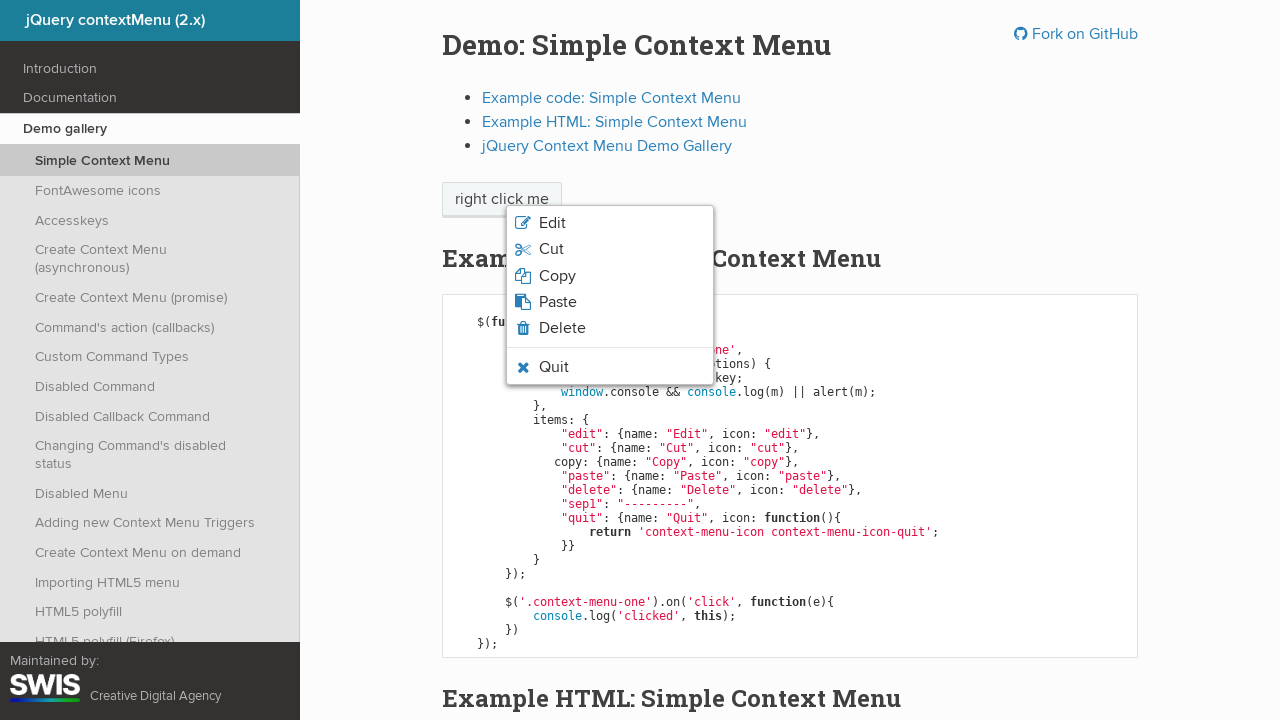